Tests JavaScript alert and confirm dialog boxes by clicking buttons that trigger alerts, verifying alert text, dismissing the alert, then clicking a confirm button and accepting the confirmation dialog.

Starting URL: https://www.rahulshettyacademy.com/AutomationPractice/

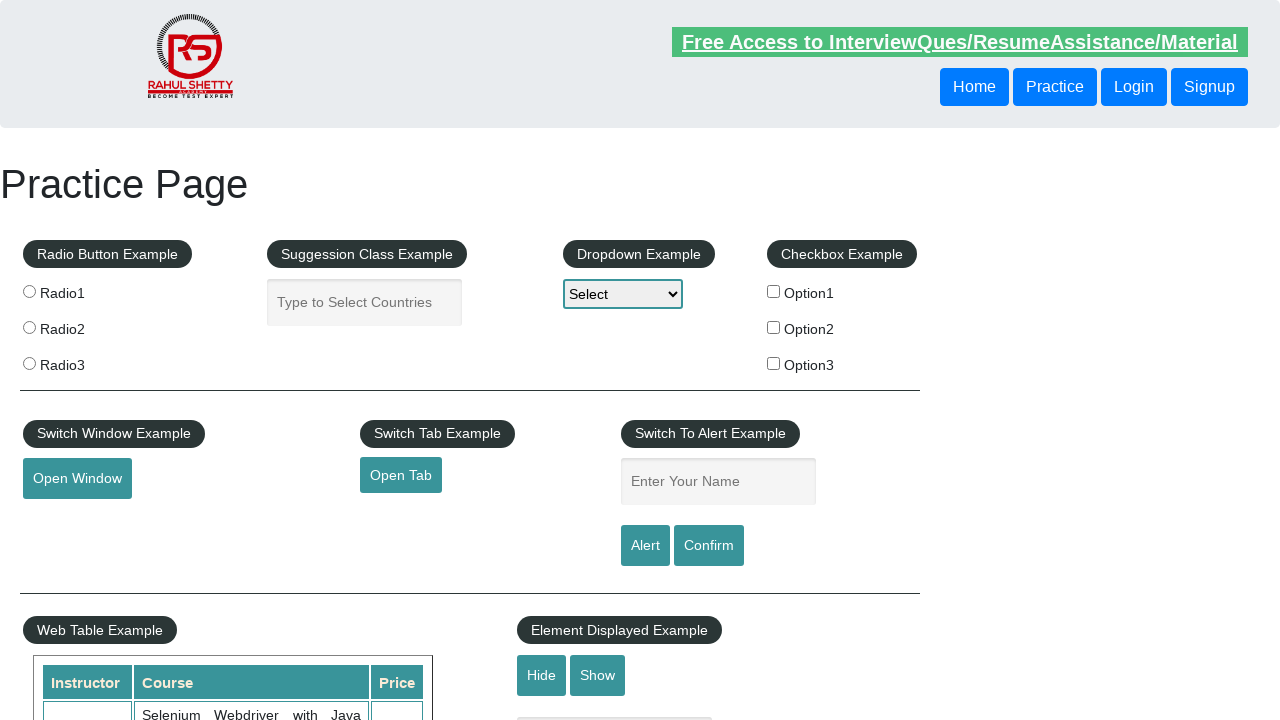

Clicked alert button to trigger JavaScript alert dialog at (645, 546) on #alertbtn
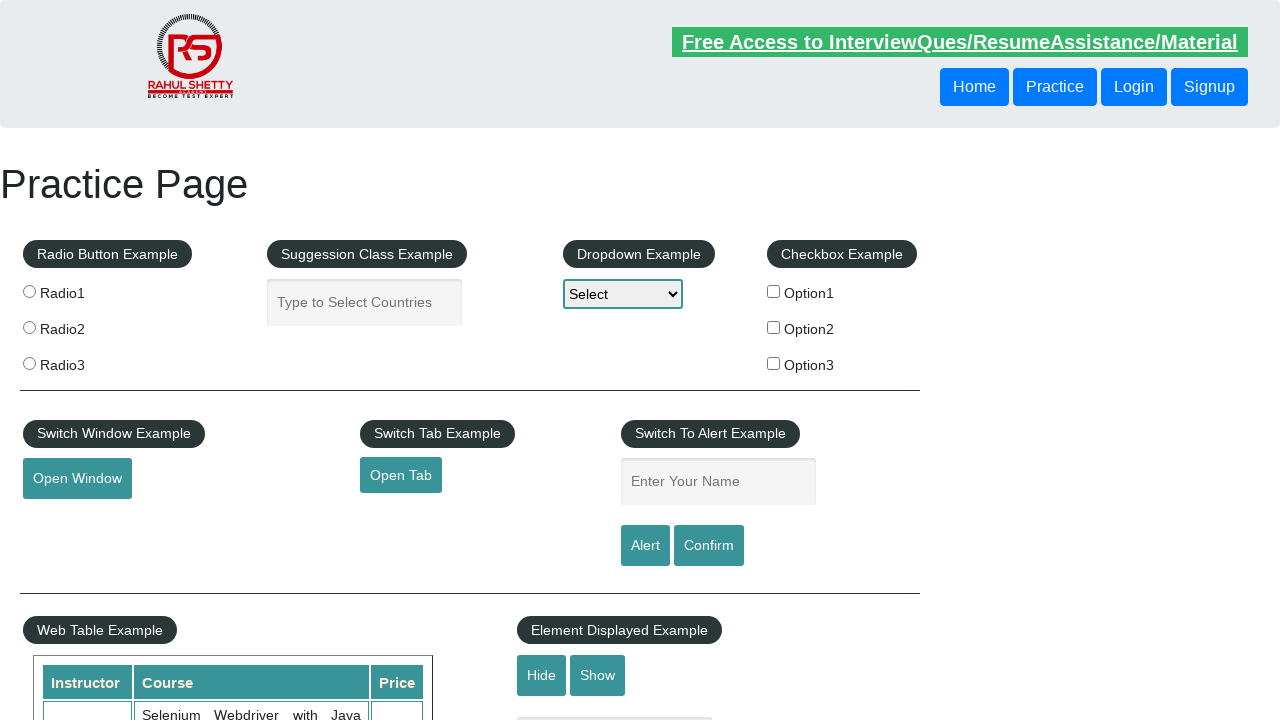

Set up dialog handler to dismiss alert
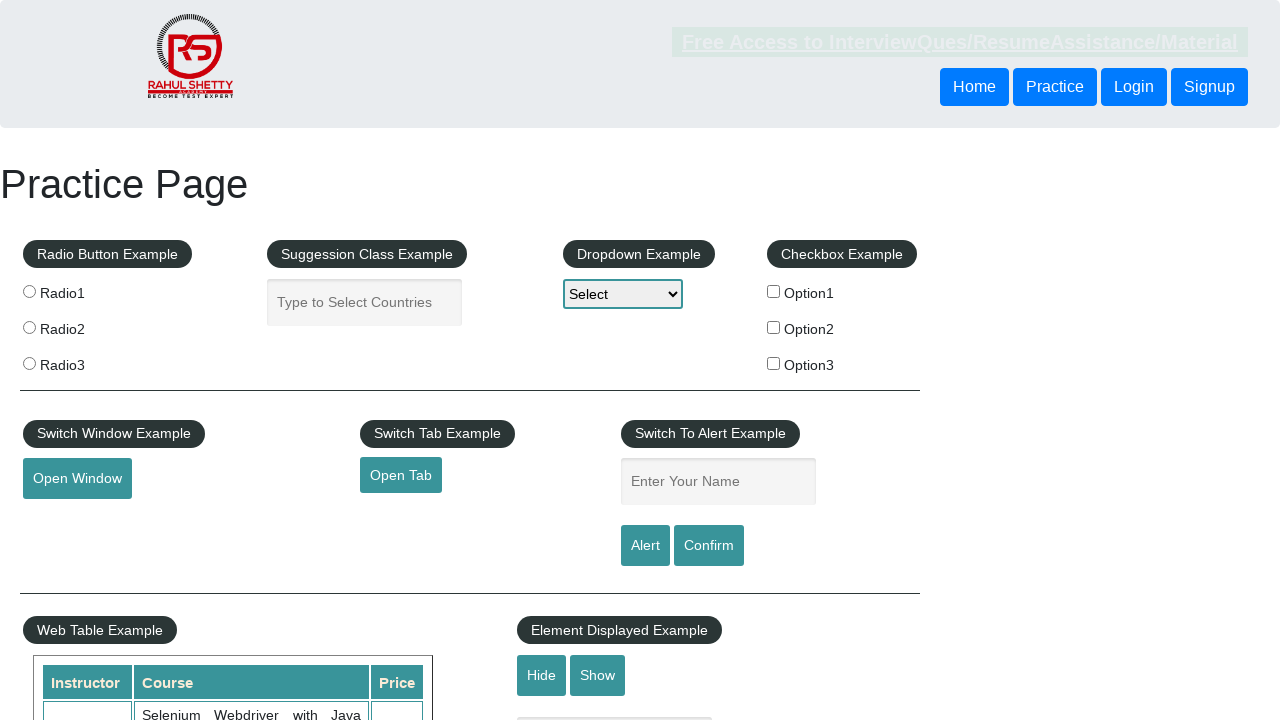

Waited 1 second for alert to be dismissed
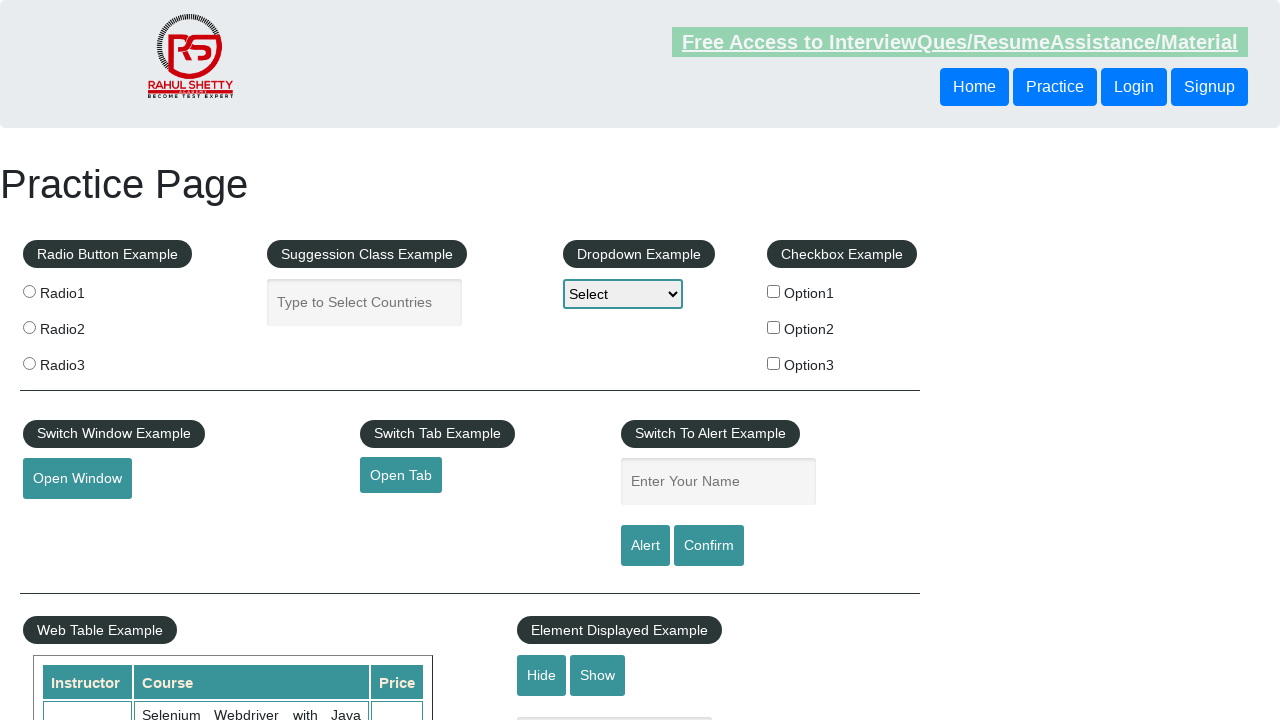

Clicked confirm button to trigger confirmation dialog at (709, 546) on #confirmbtn
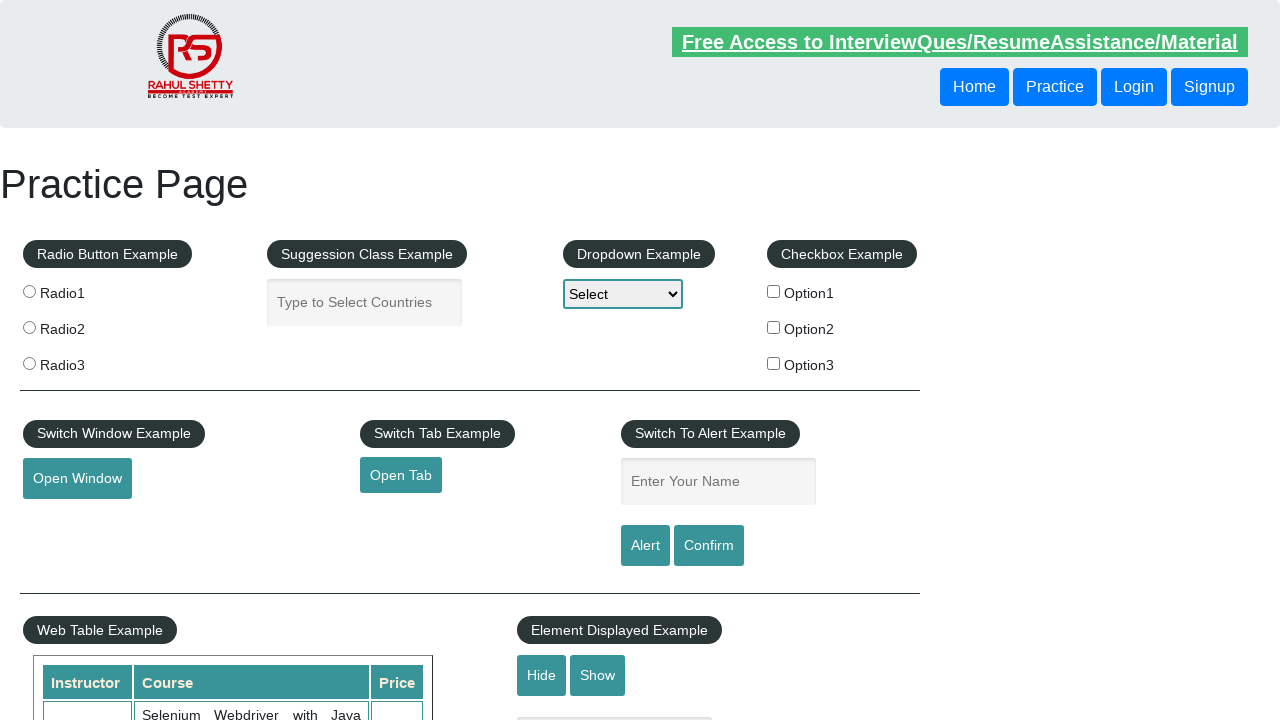

Set up dialog handler to accept confirmation dialog
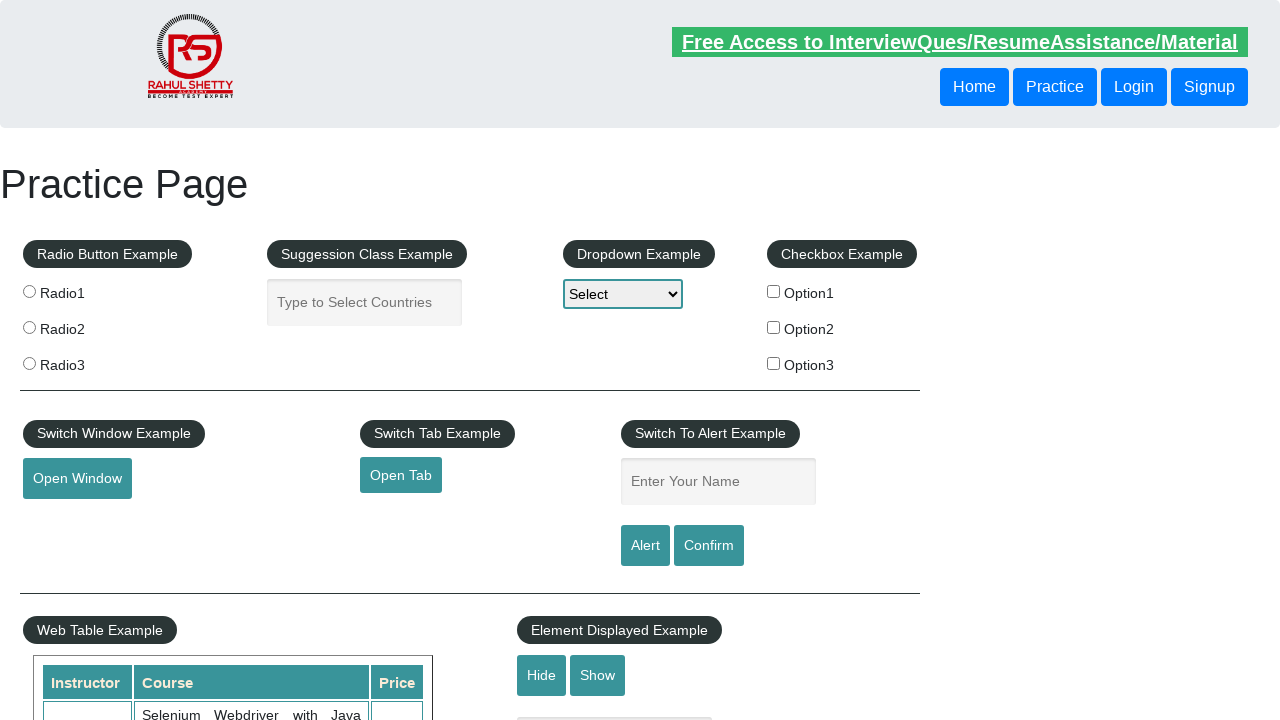

Waited 1 second for confirmation to be accepted
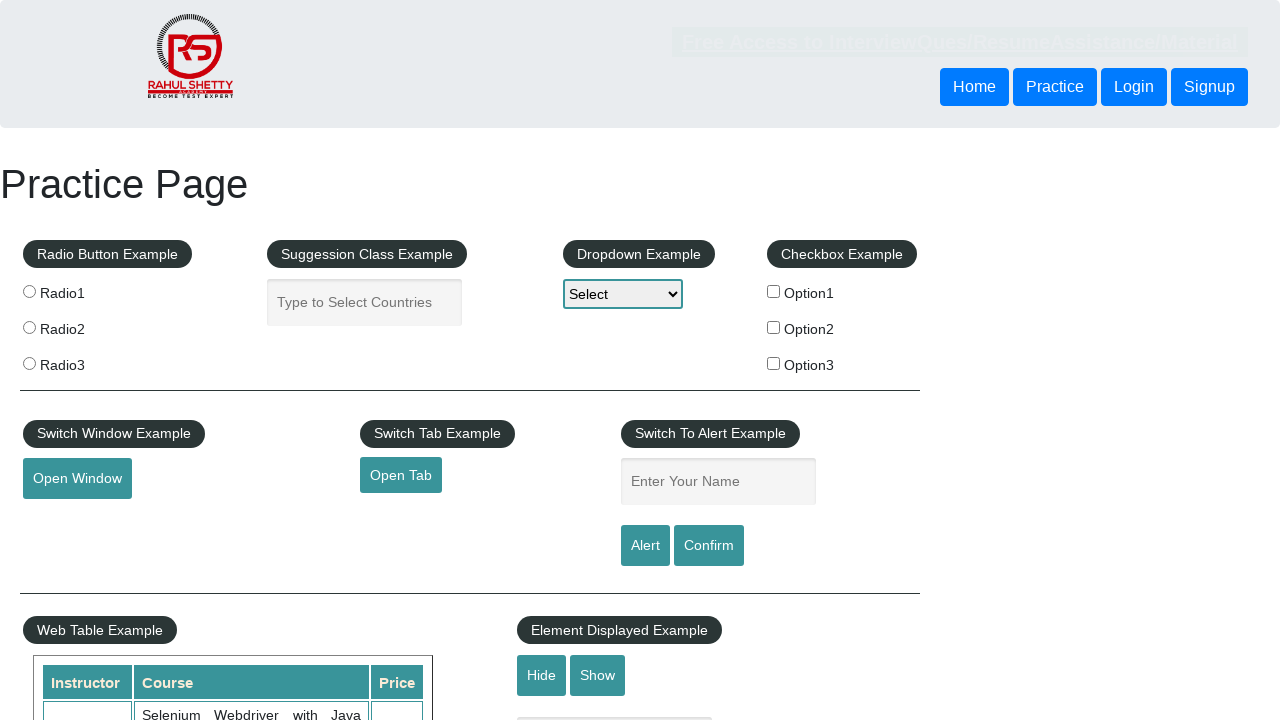

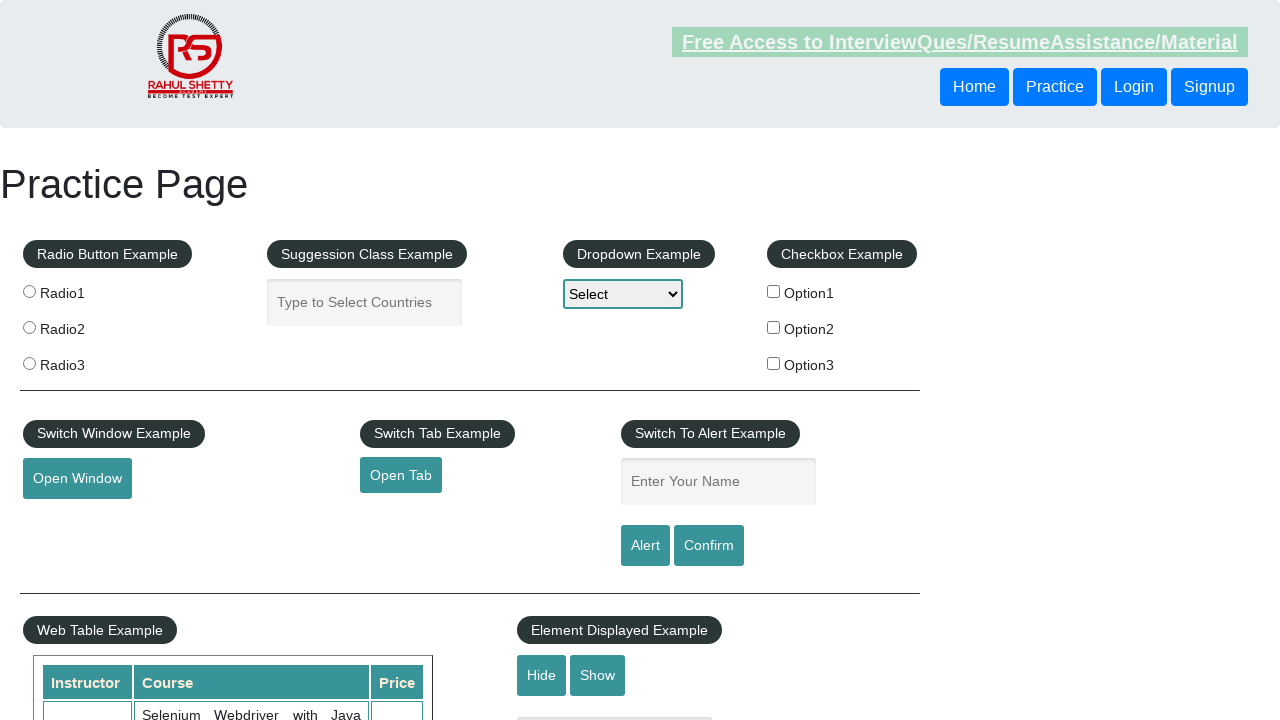